Solves a math captcha by calculating a mathematical function, filling the answer, and selecting robot verification checkboxes

Starting URL: http://suninjuly.github.io/math.html

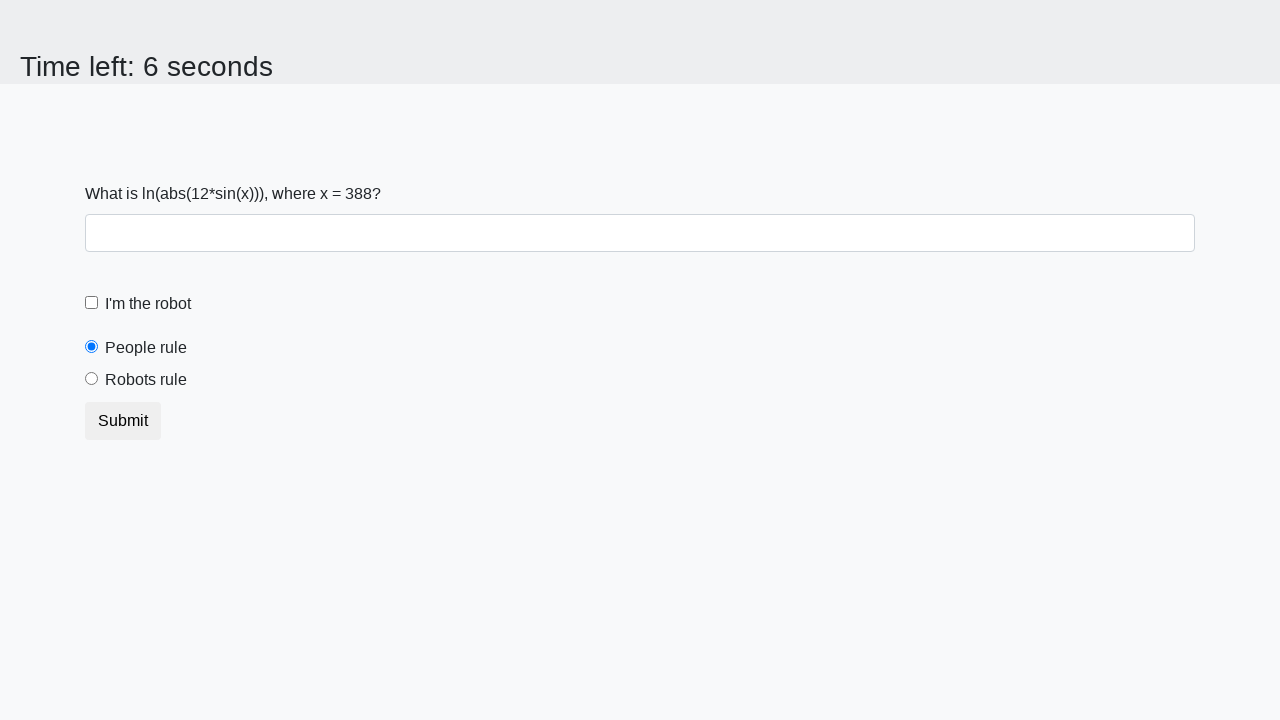

Located the x value element on the page
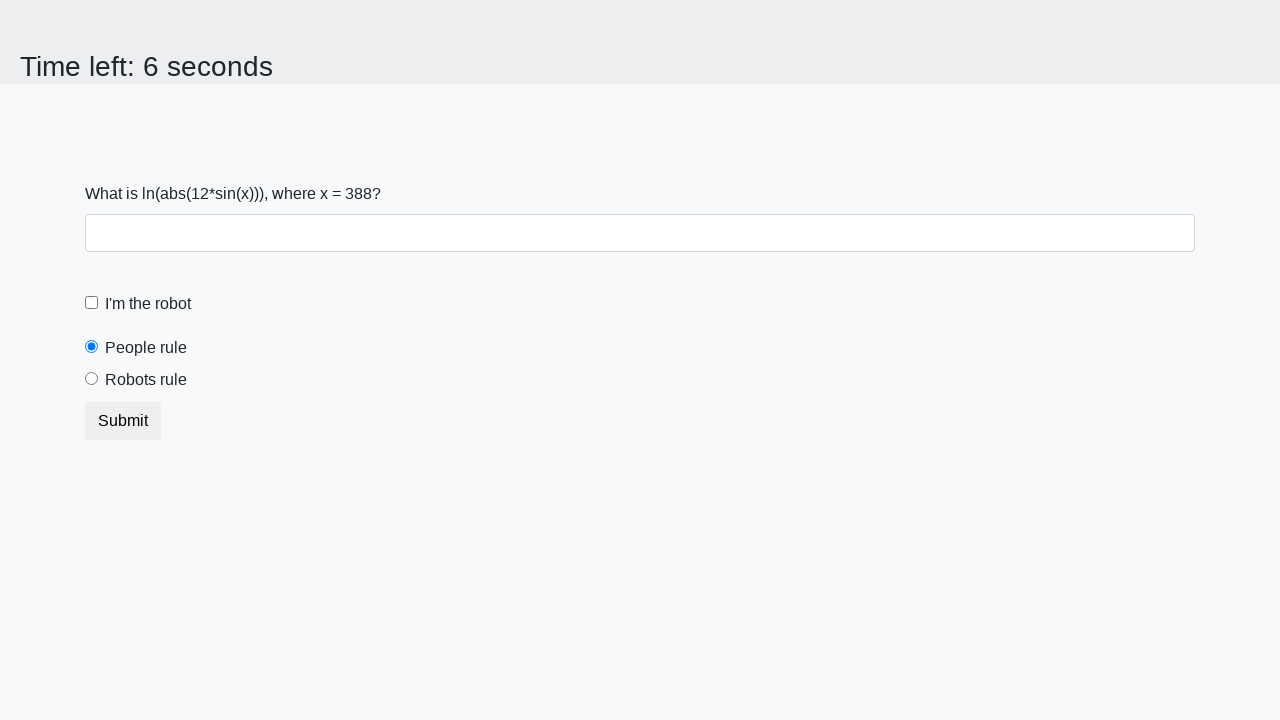

Retrieved x value from the element
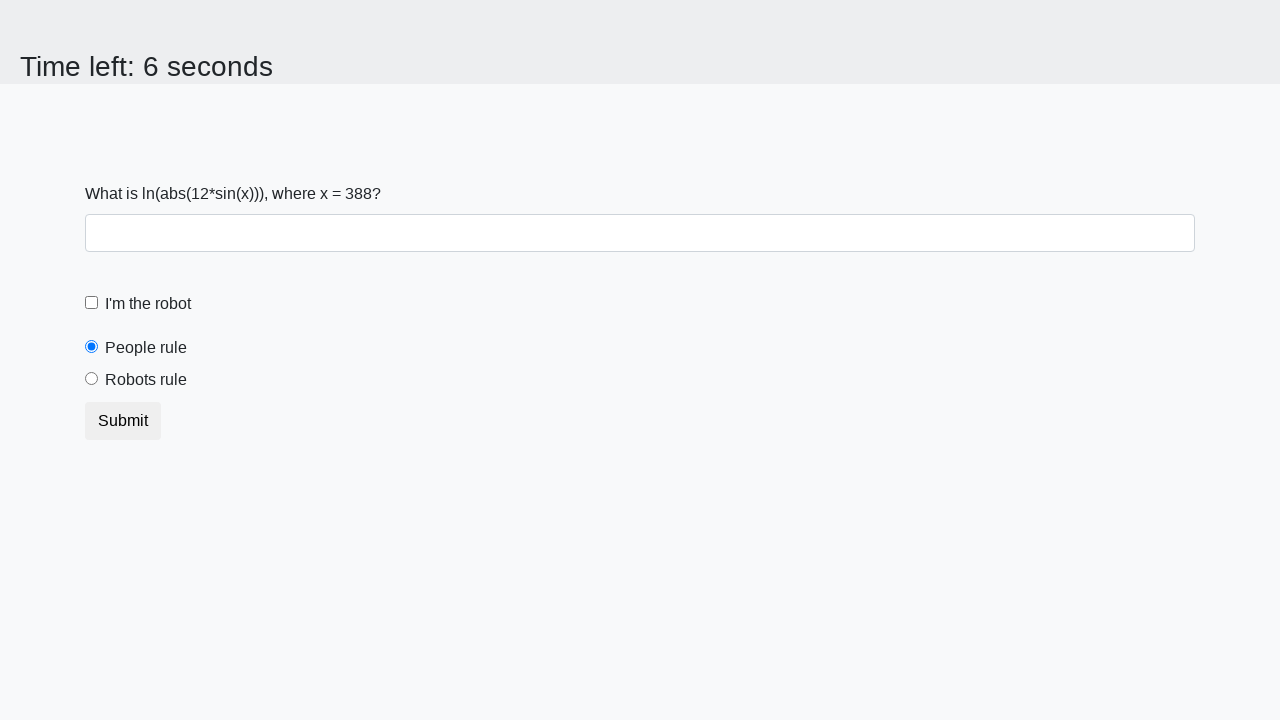

Calculated mathematical function result: y = 2.4848181053020593
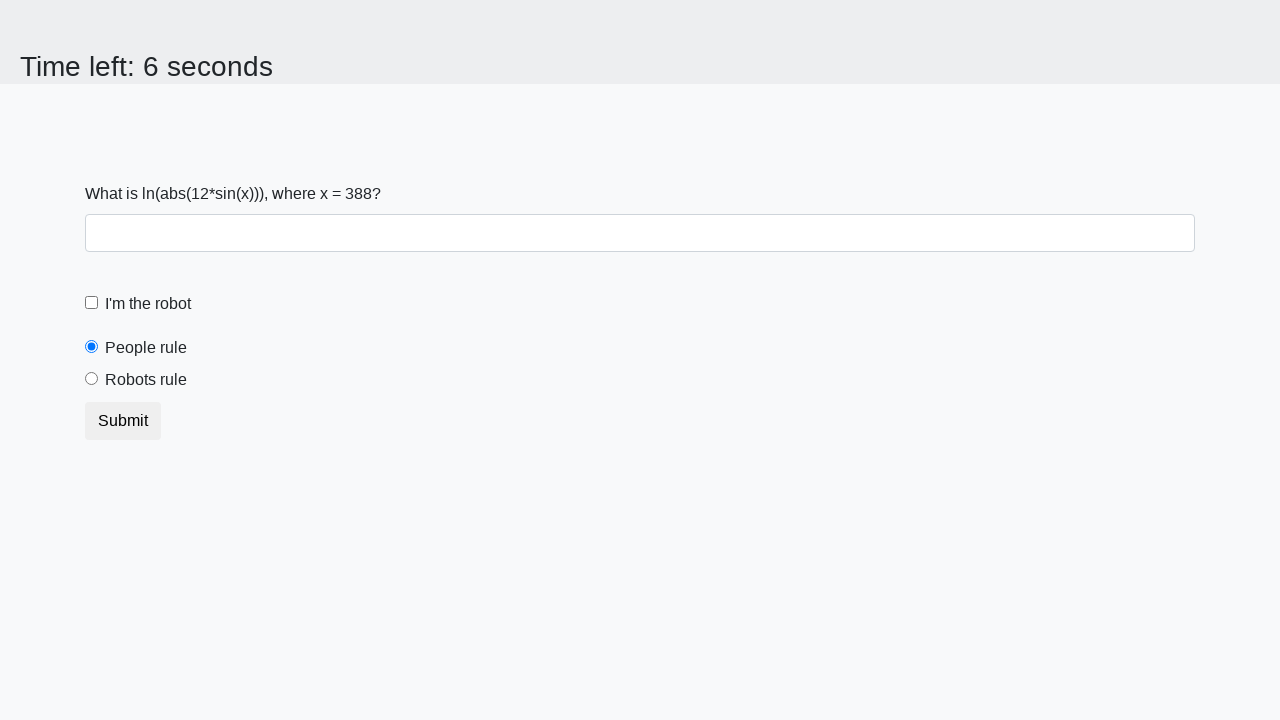

Filled the answer field with calculated value on input#answer
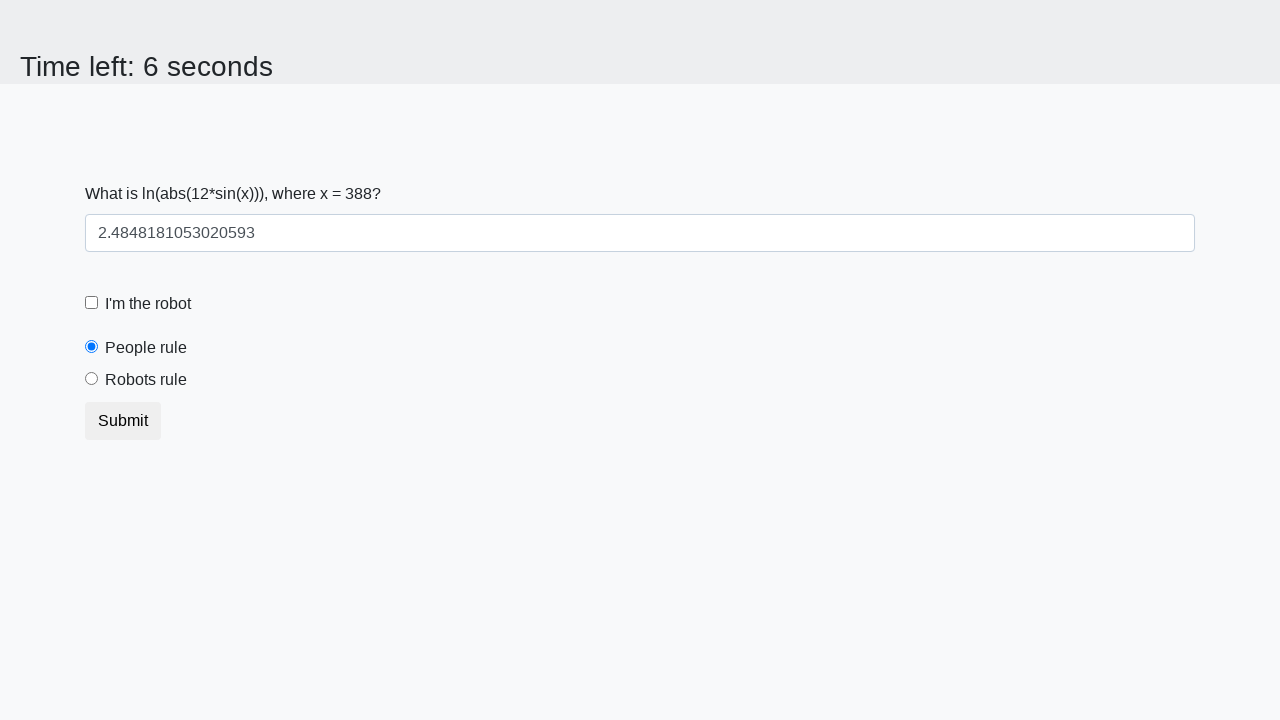

Clicked the robot verification checkbox at (92, 303) on input#robotCheckbox
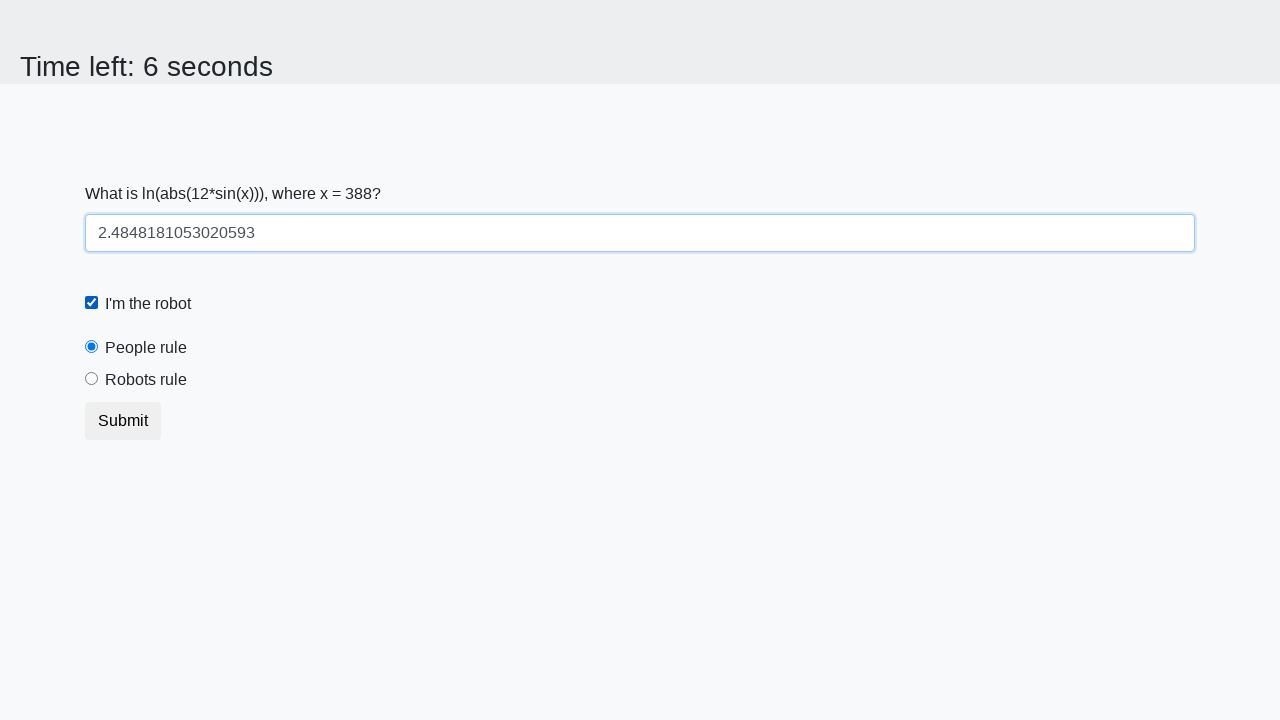

Selected the robots rule radio button at (92, 379) on input#robotsRule
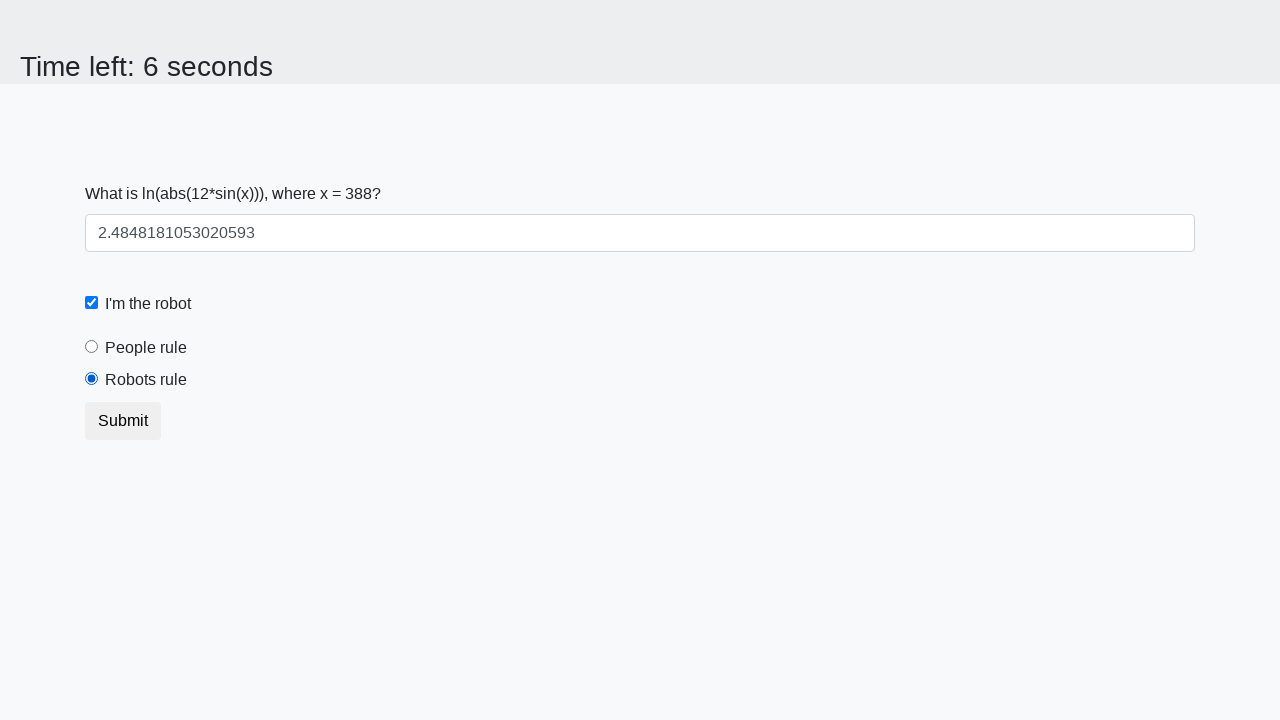

Clicked the submit button at (123, 421) on button.btn
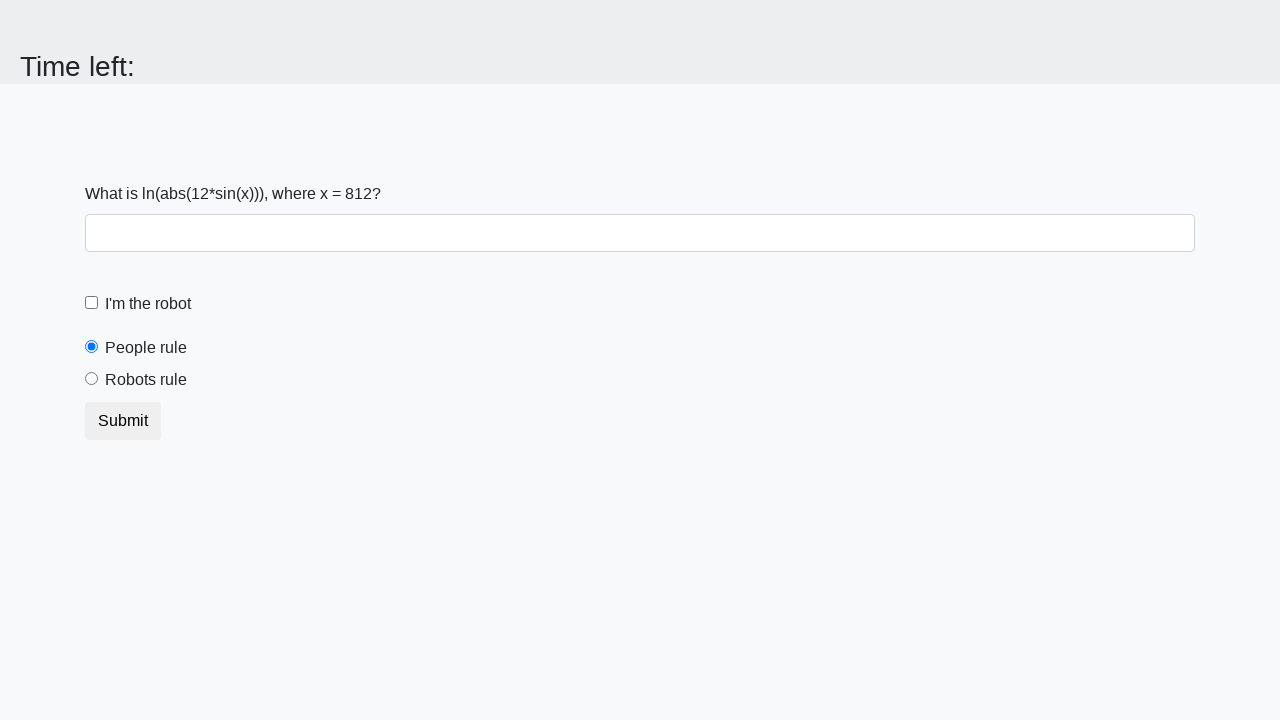

Waited for result page to load
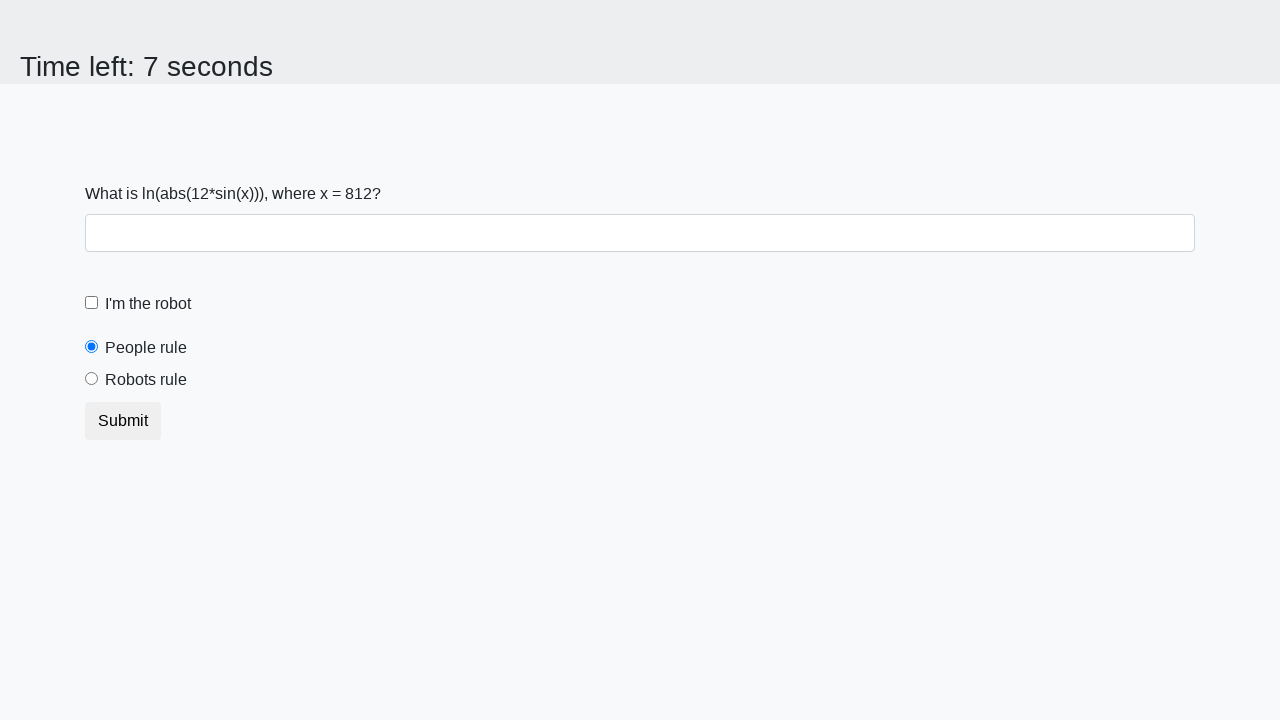

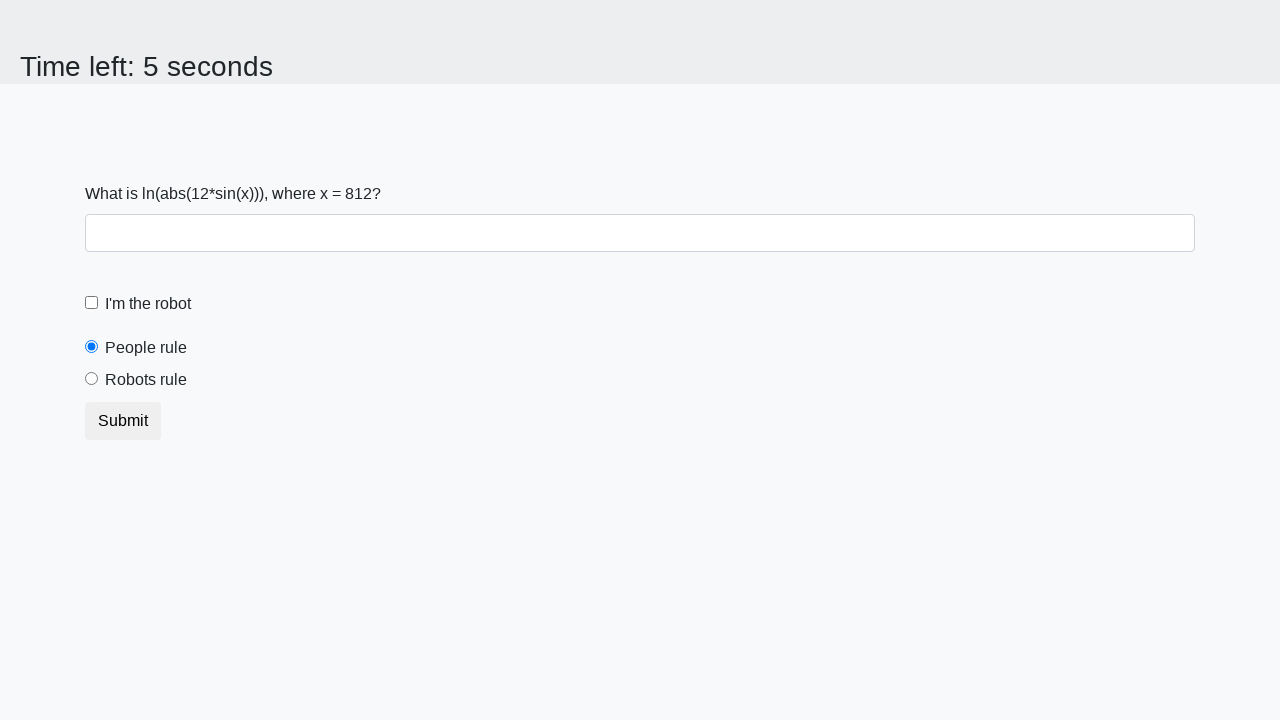